Tests a sample page by verifying the page title contains expected text, clicking a submit button, and verifying the URL contains expected text after the click.

Starting URL: http://saucelabs.com/test/guinea-pig

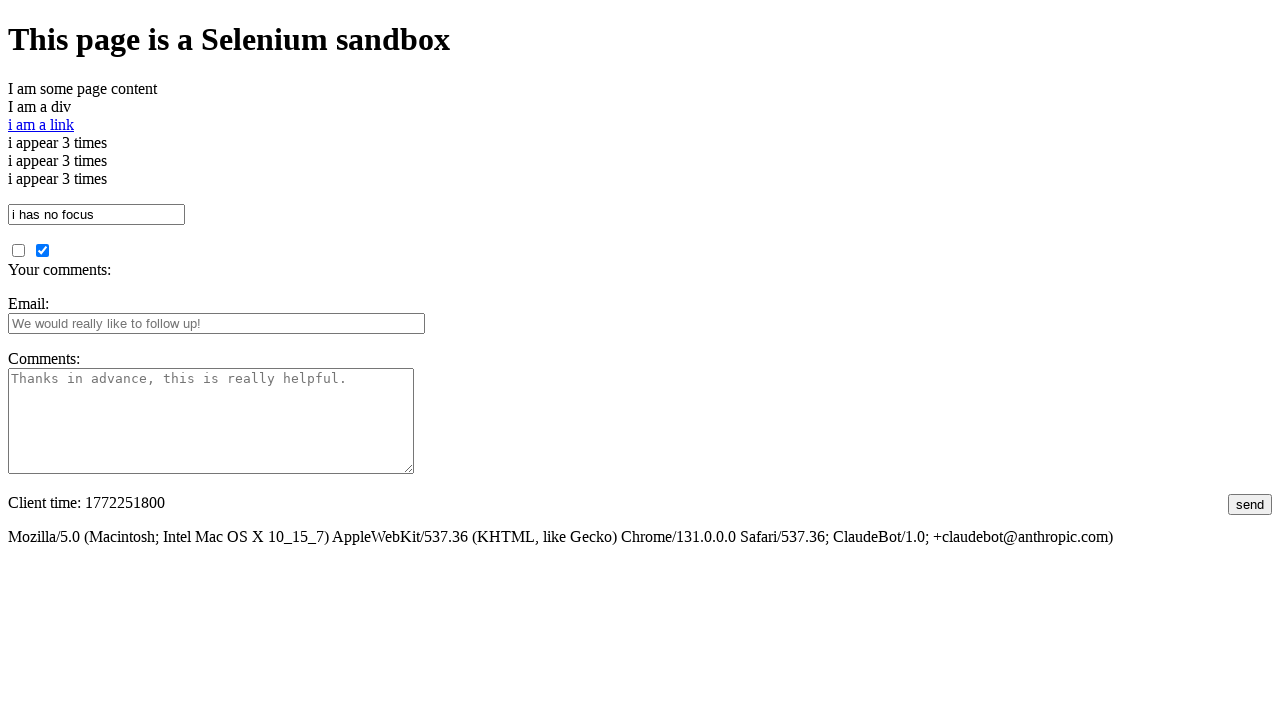

Retrieved page title
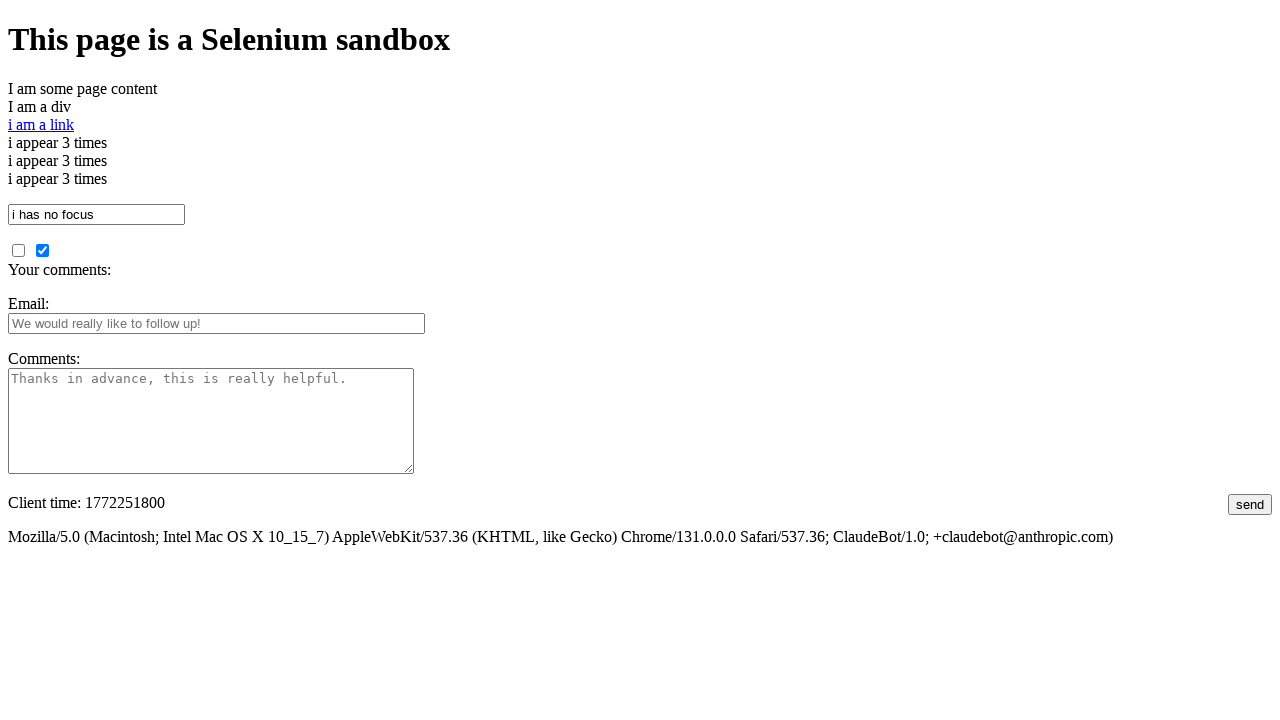

Verified page title contains expected text
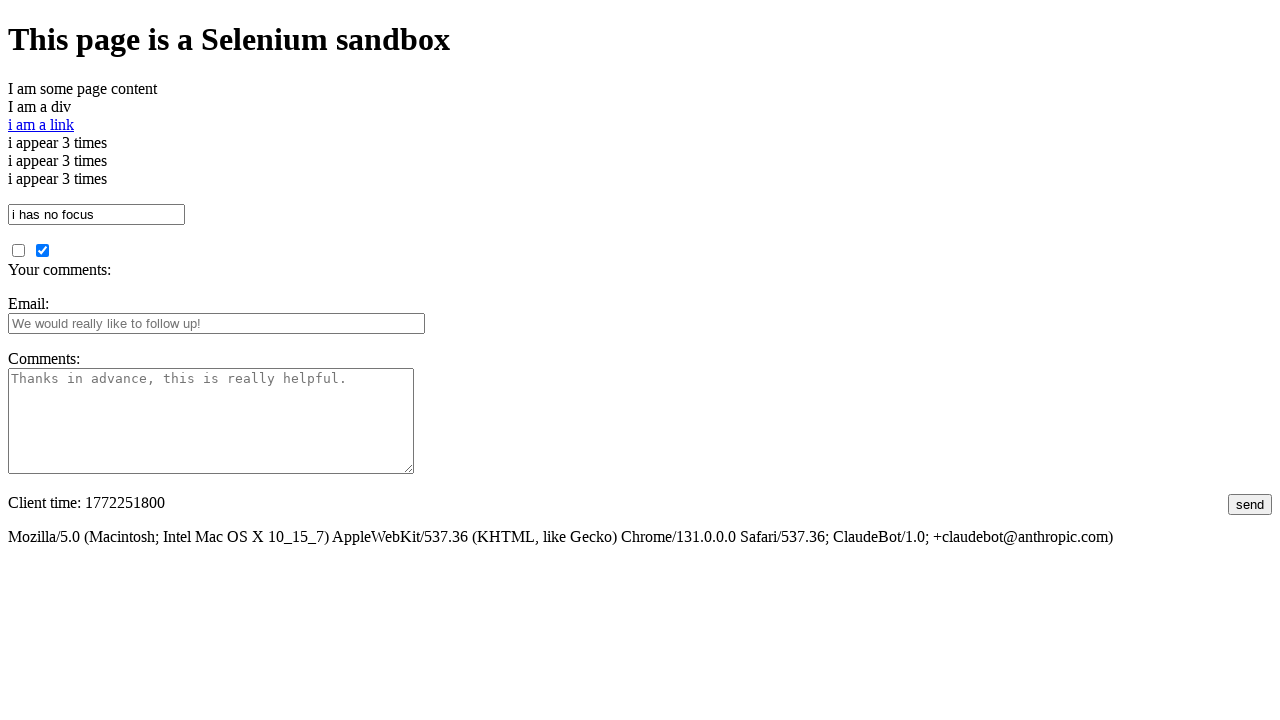

Clicked submit button at (1250, 504) on #submit
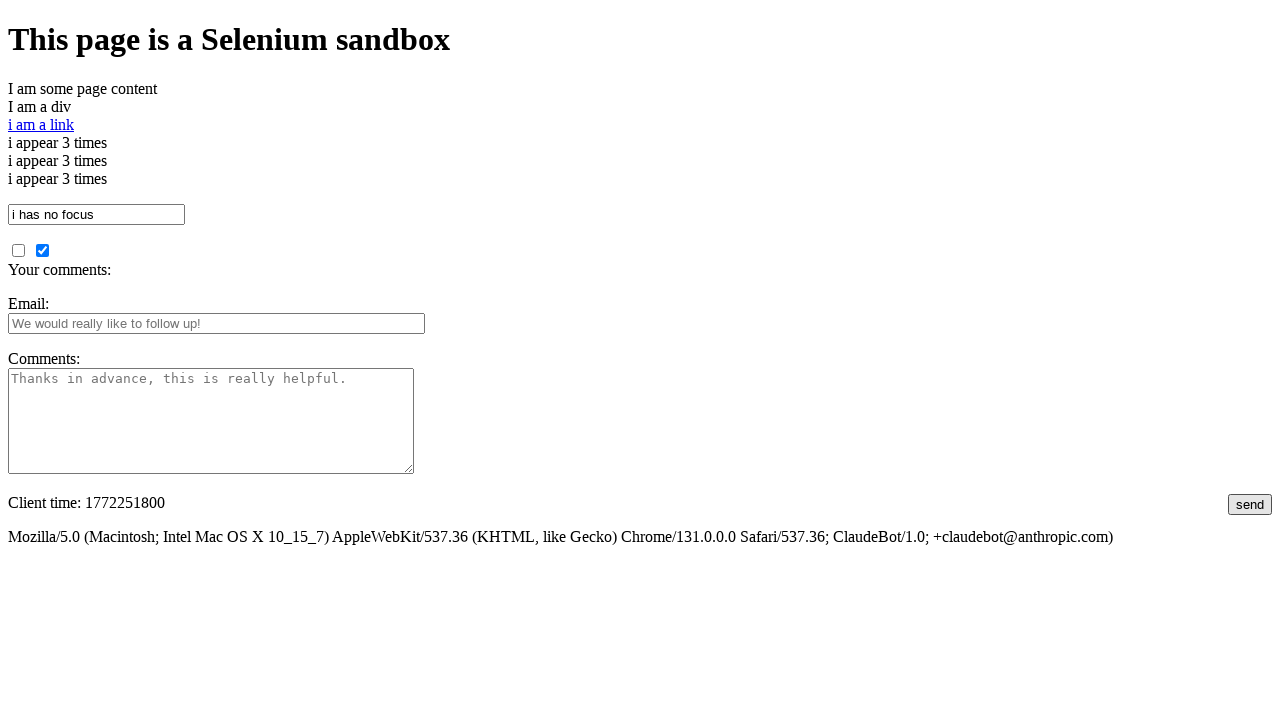

Waited for page load to complete
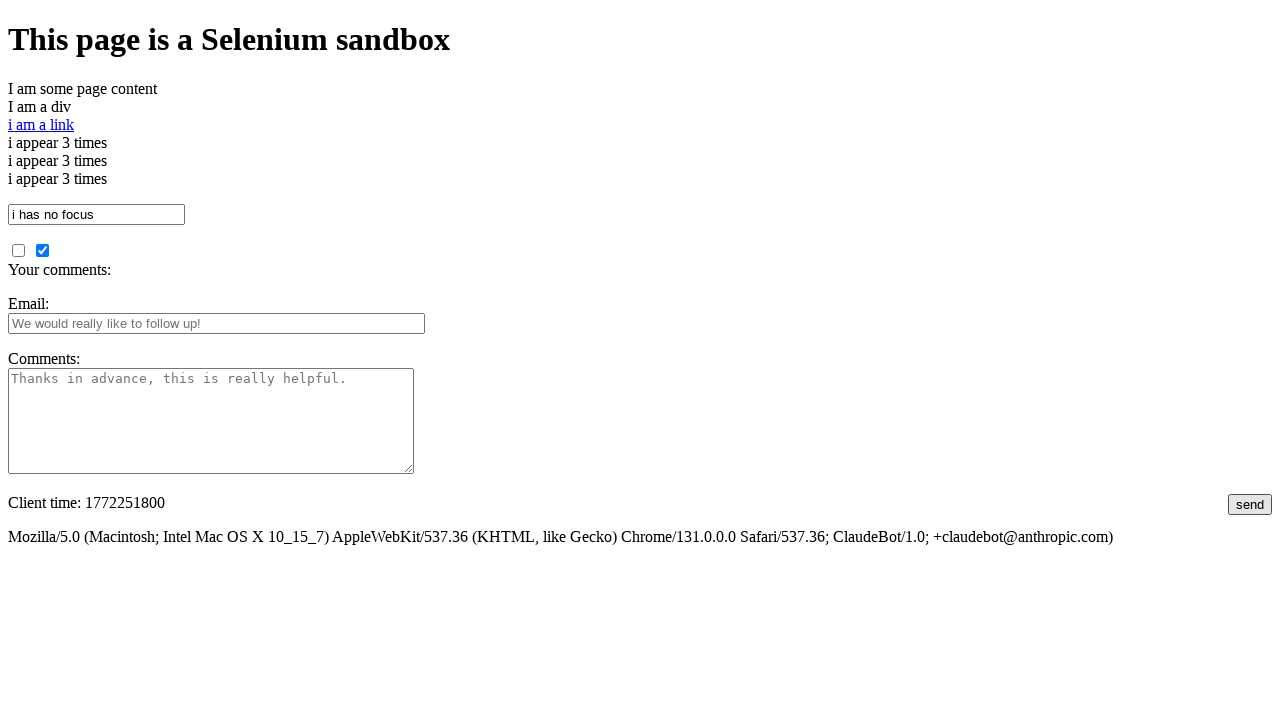

Retrieved current URL after page load
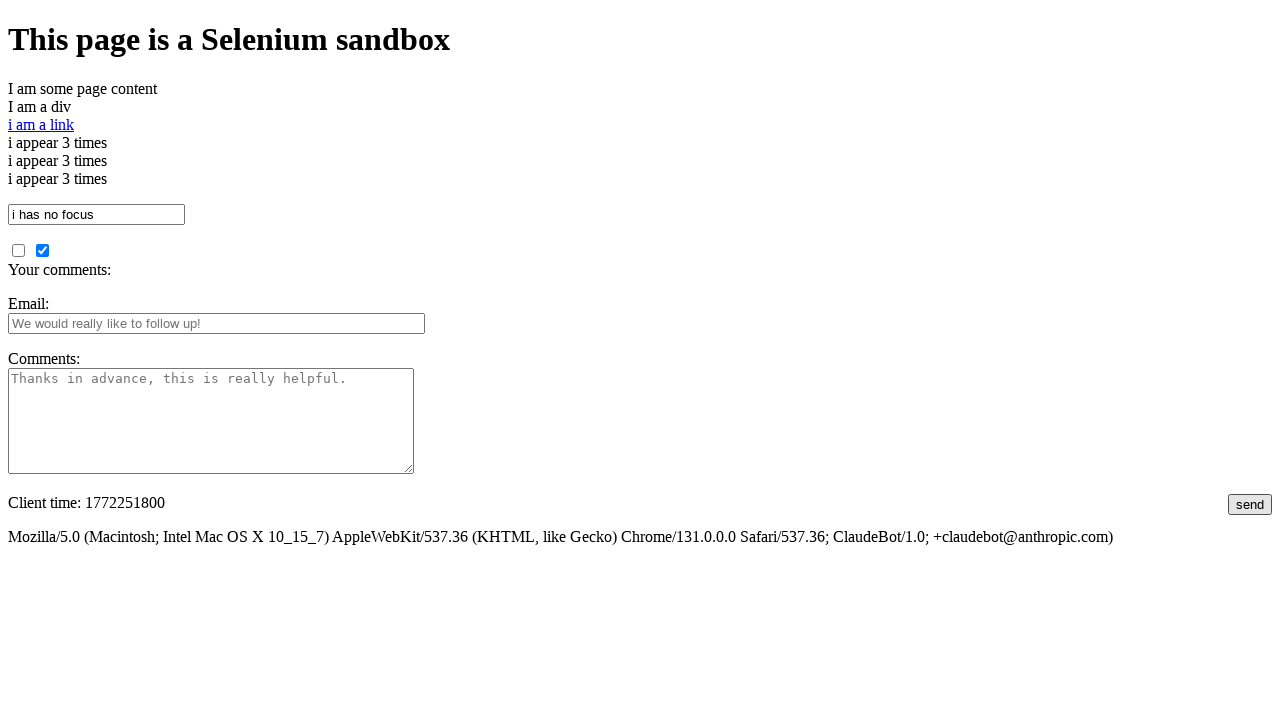

Verified URL contains expected text 'guinea'
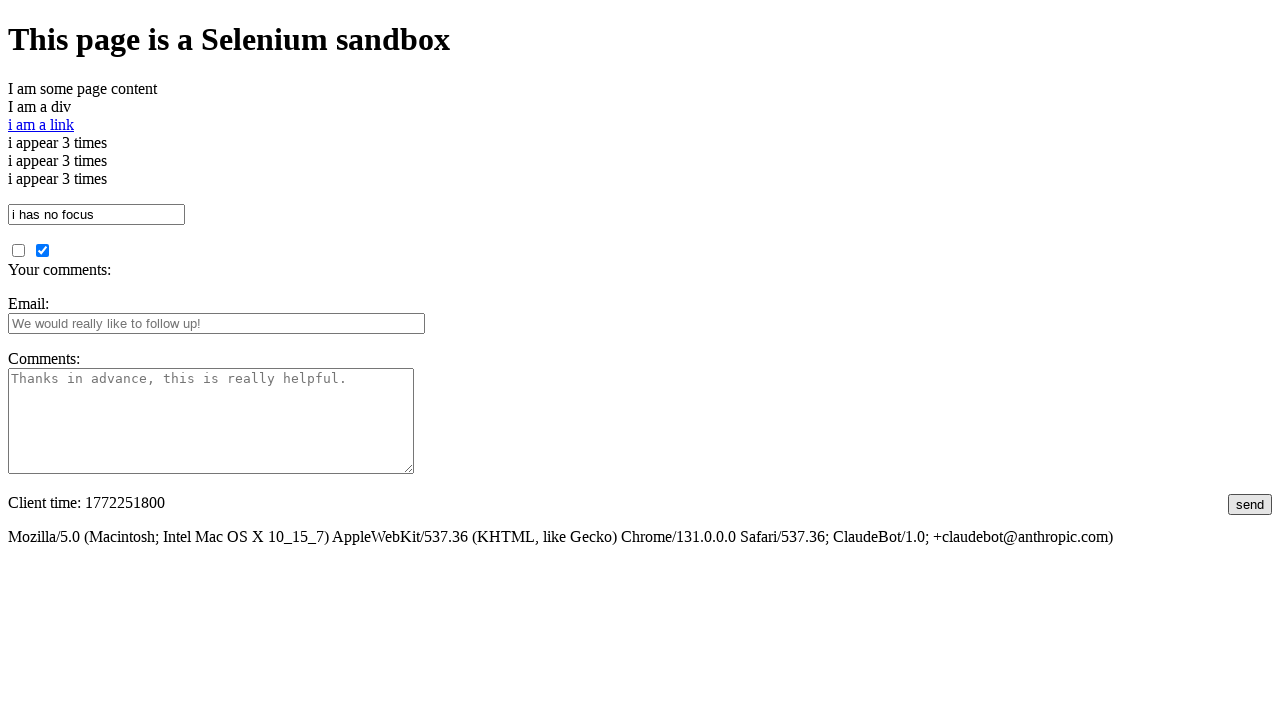

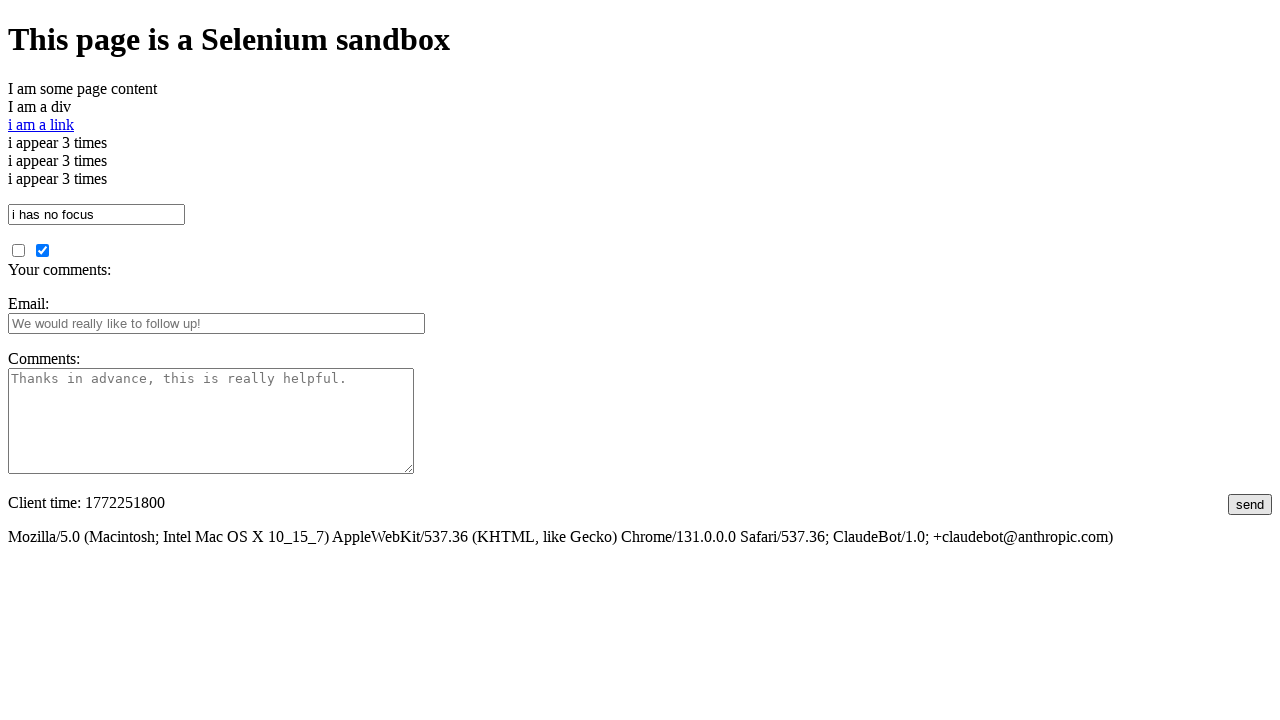